Tests right-click context menu functionality by performing a context click on a button element to trigger the context menu

Starting URL: https://swisnl.github.io/jQuery-contextMenu/demo.html

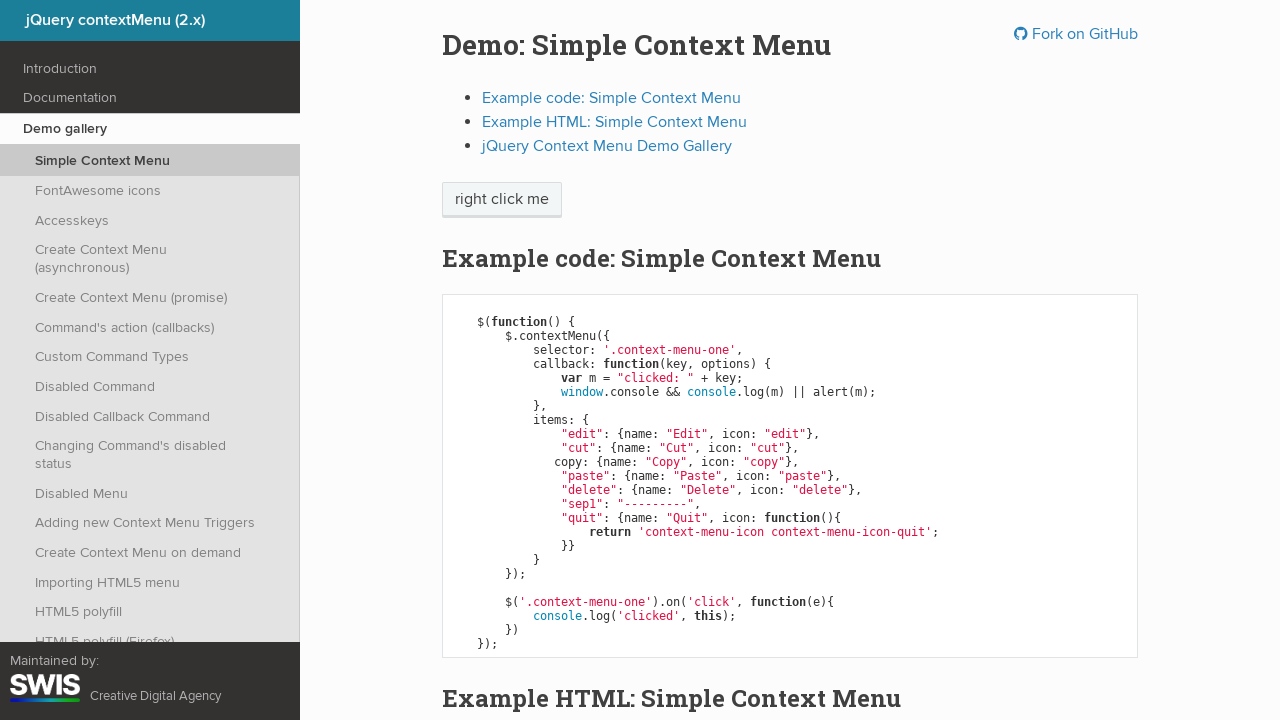

Located context menu button element
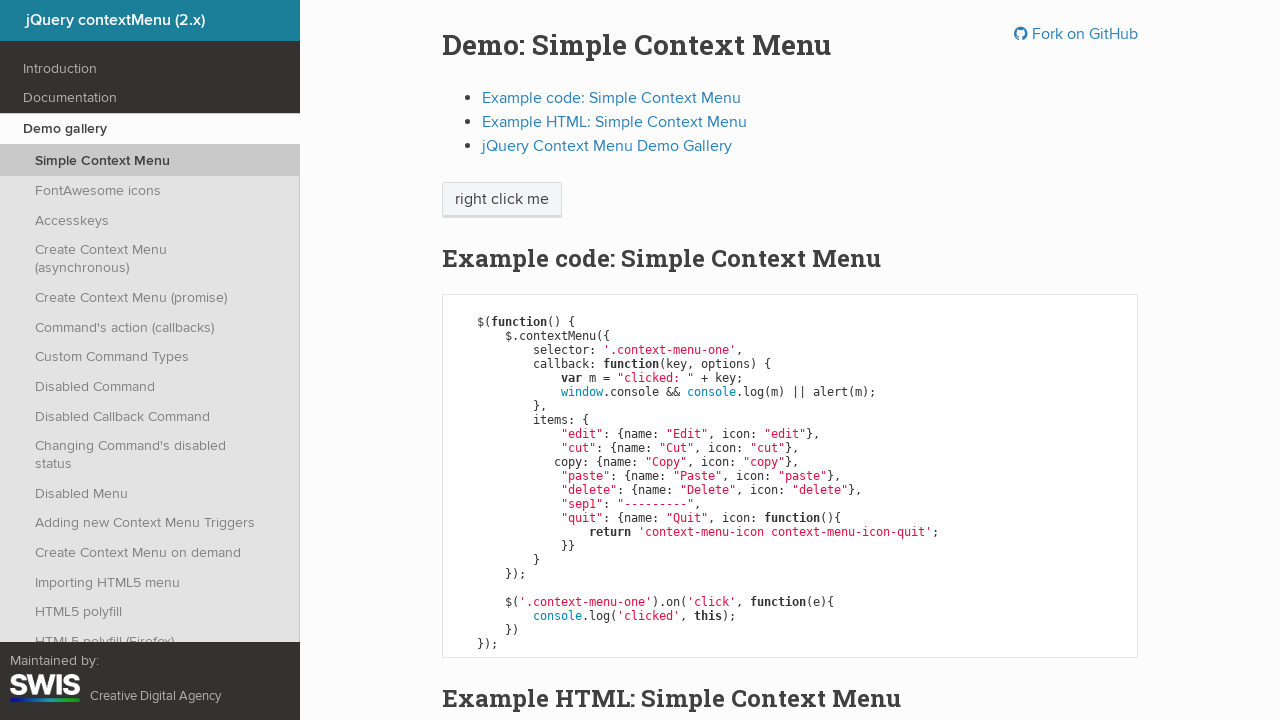

Performed right-click on context menu button at (502, 200) on span.context-menu-one.btn.btn-neutral
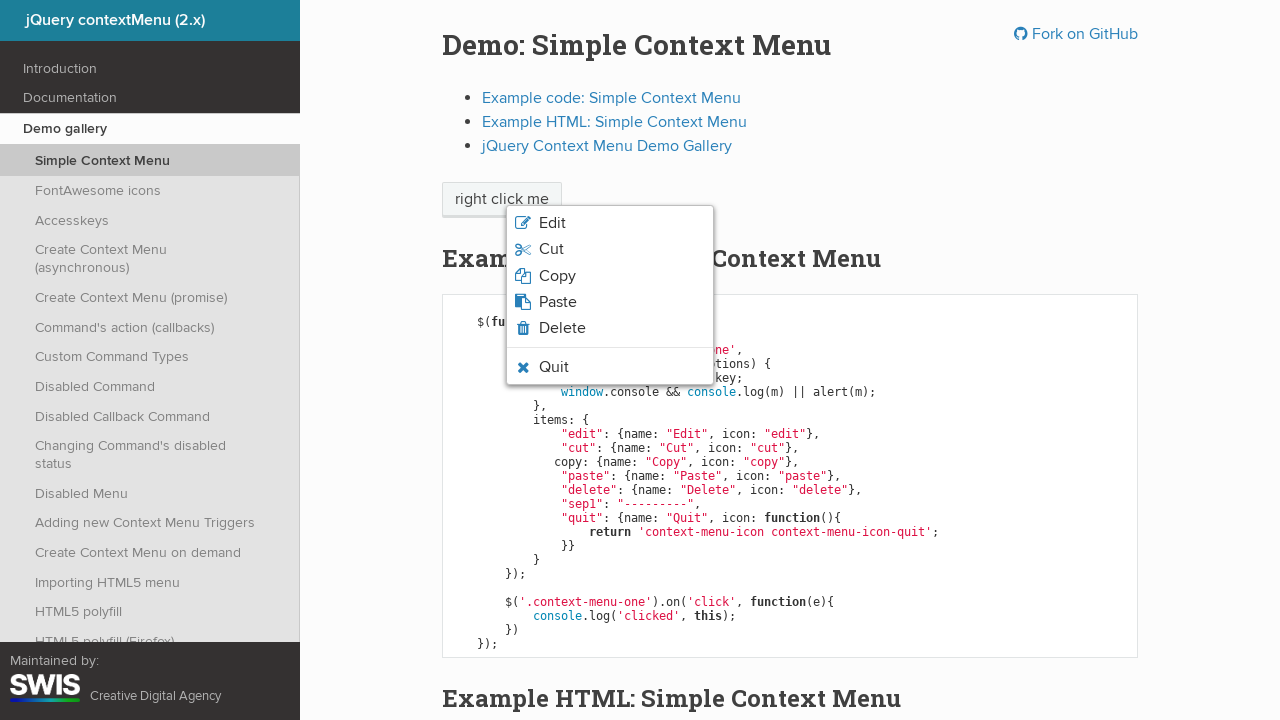

Context menu appeared after right-click
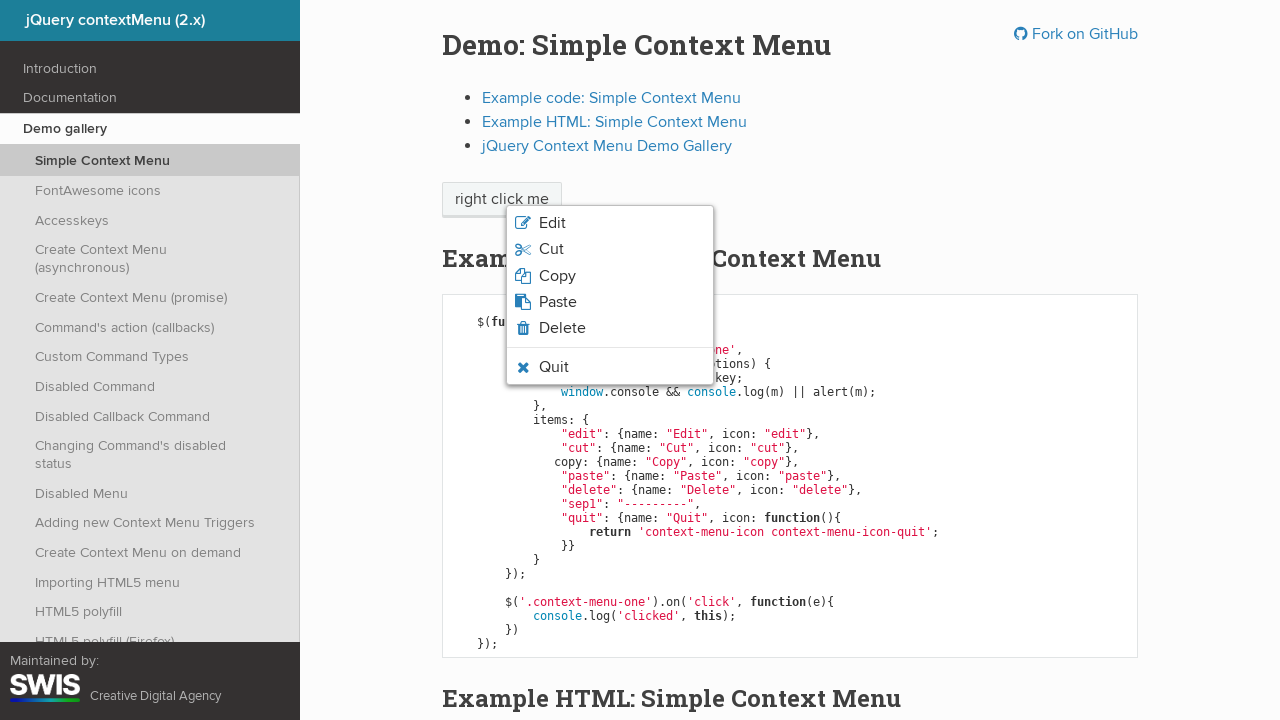

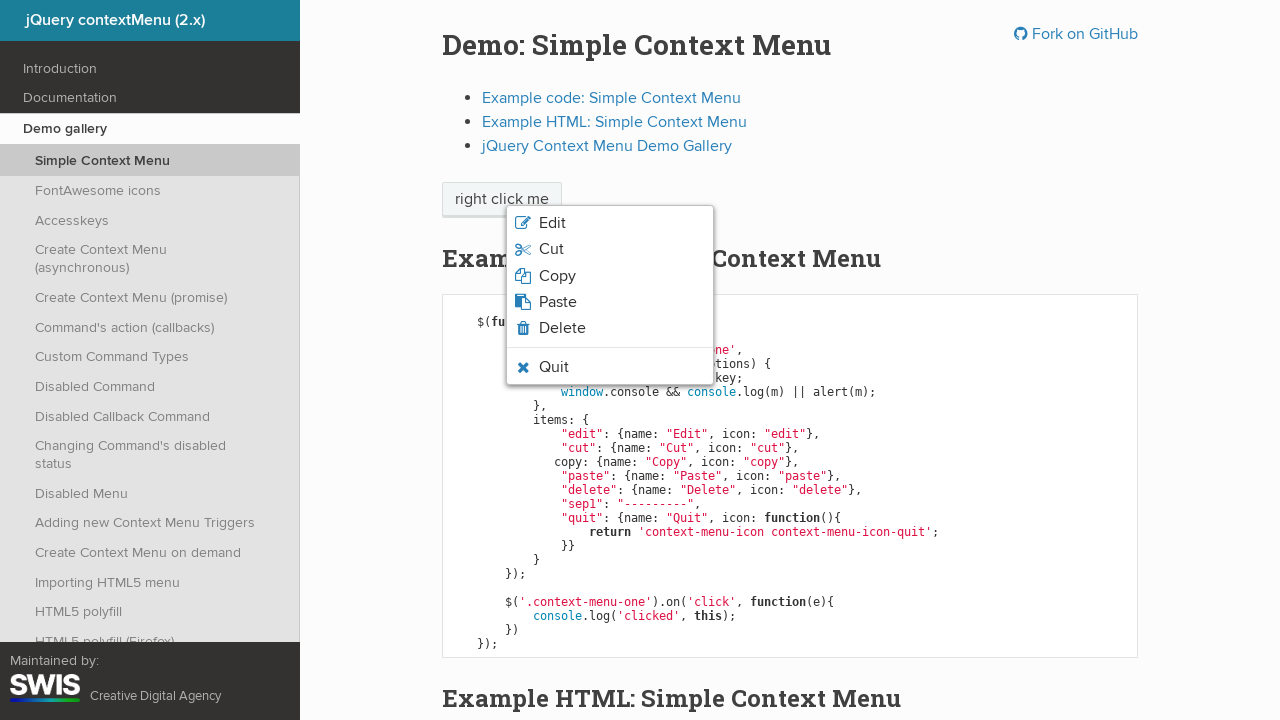